Tests a mathematical dropdown selection form by calculating the sum of two numbers displayed on the page and selecting the correct answer from a dropdown menu

Starting URL: http://suninjuly.github.io/selects1.html

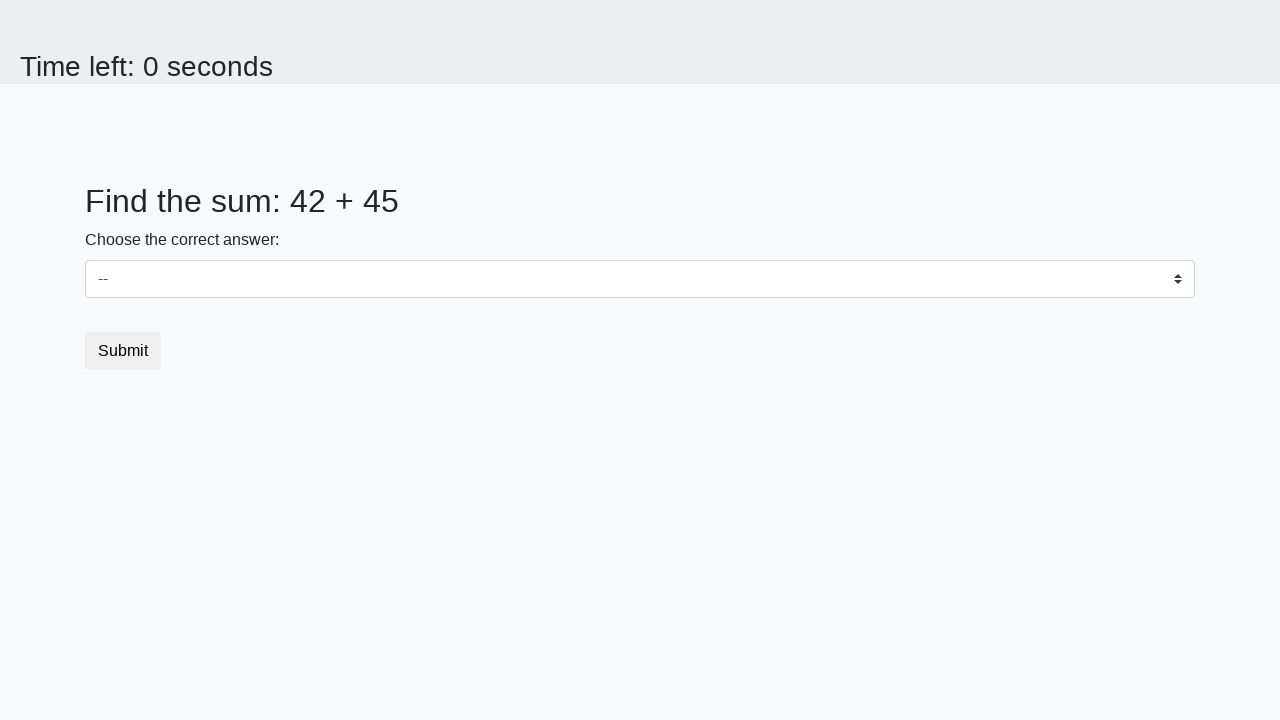

Retrieved first number from page element #num1
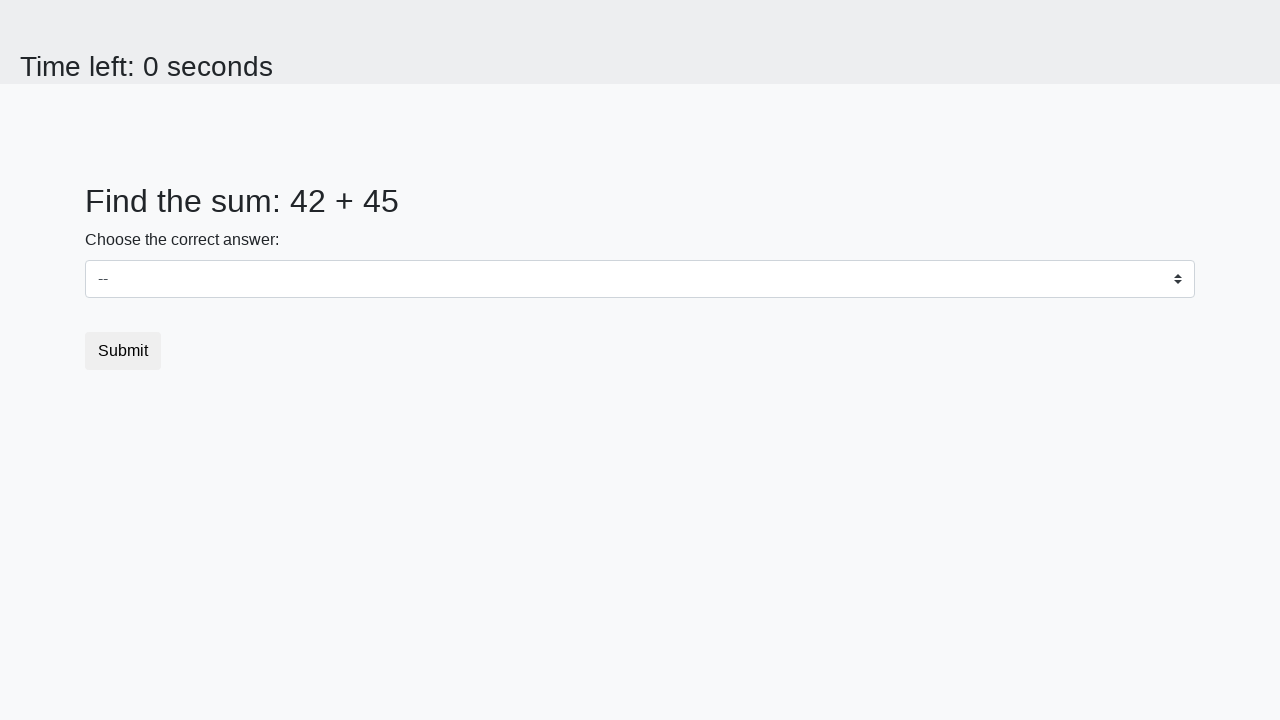

Converted first number to integer
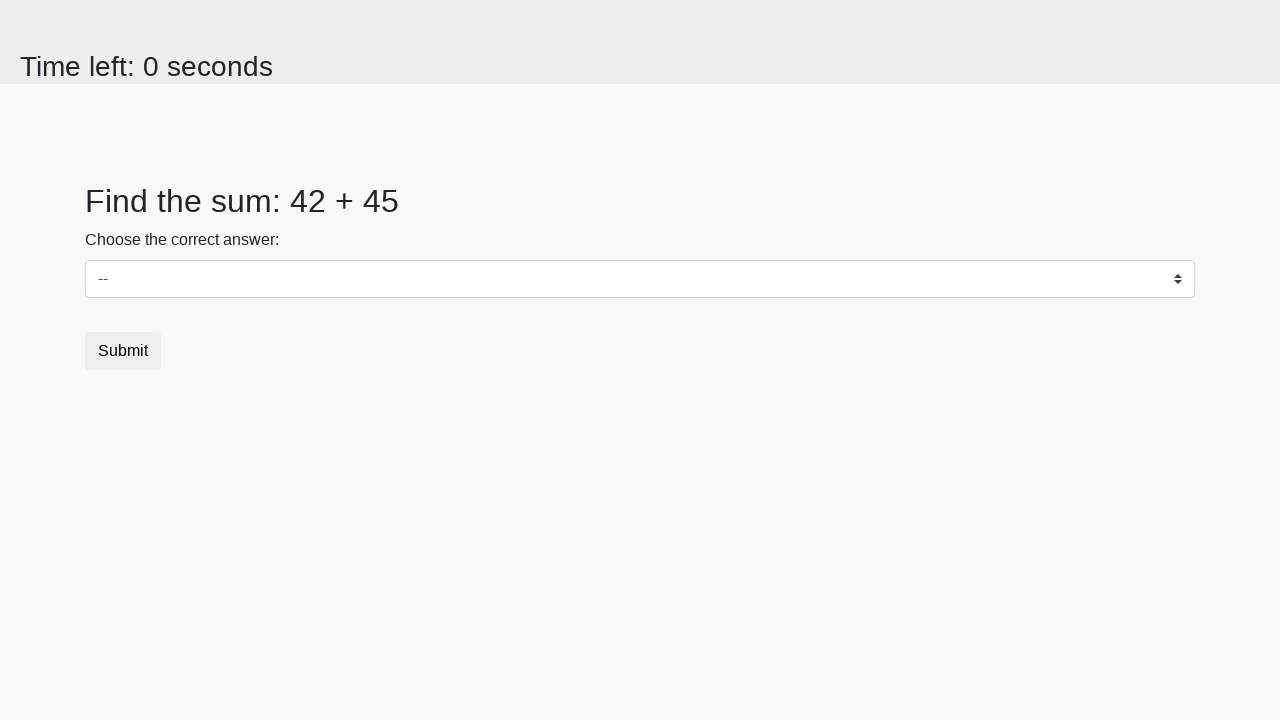

Retrieved second number from page element #num2
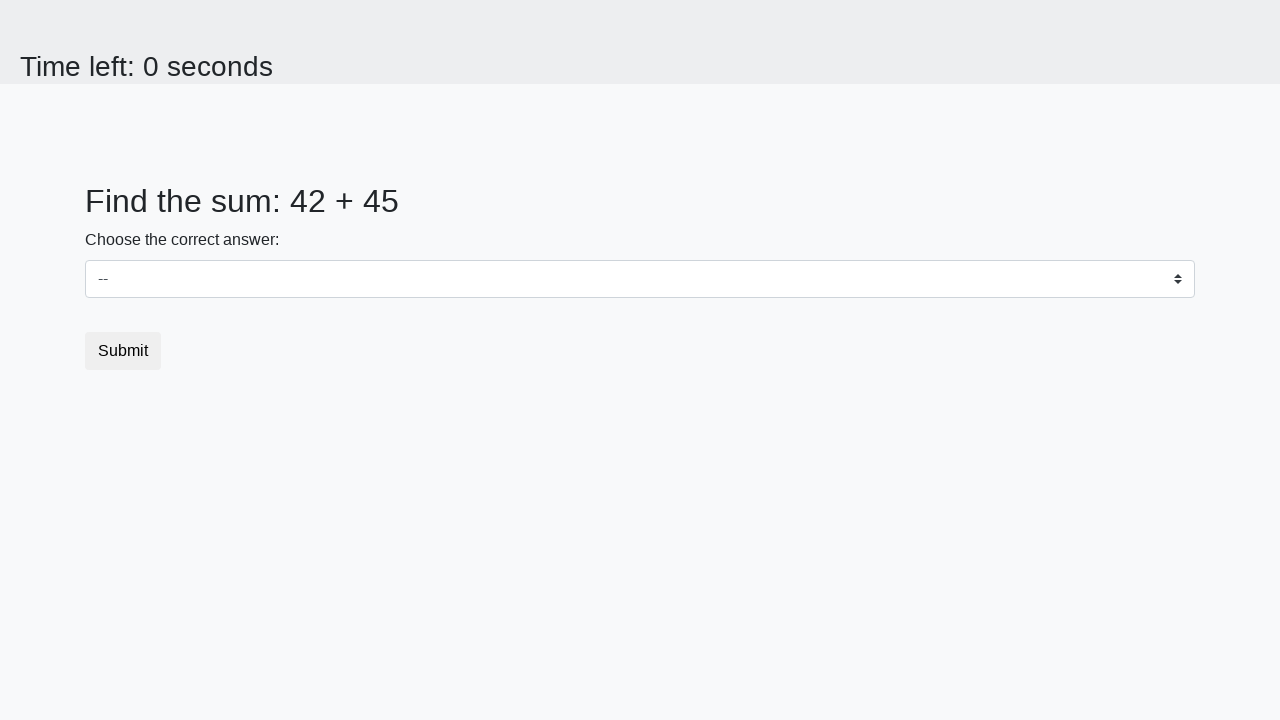

Converted second number to integer
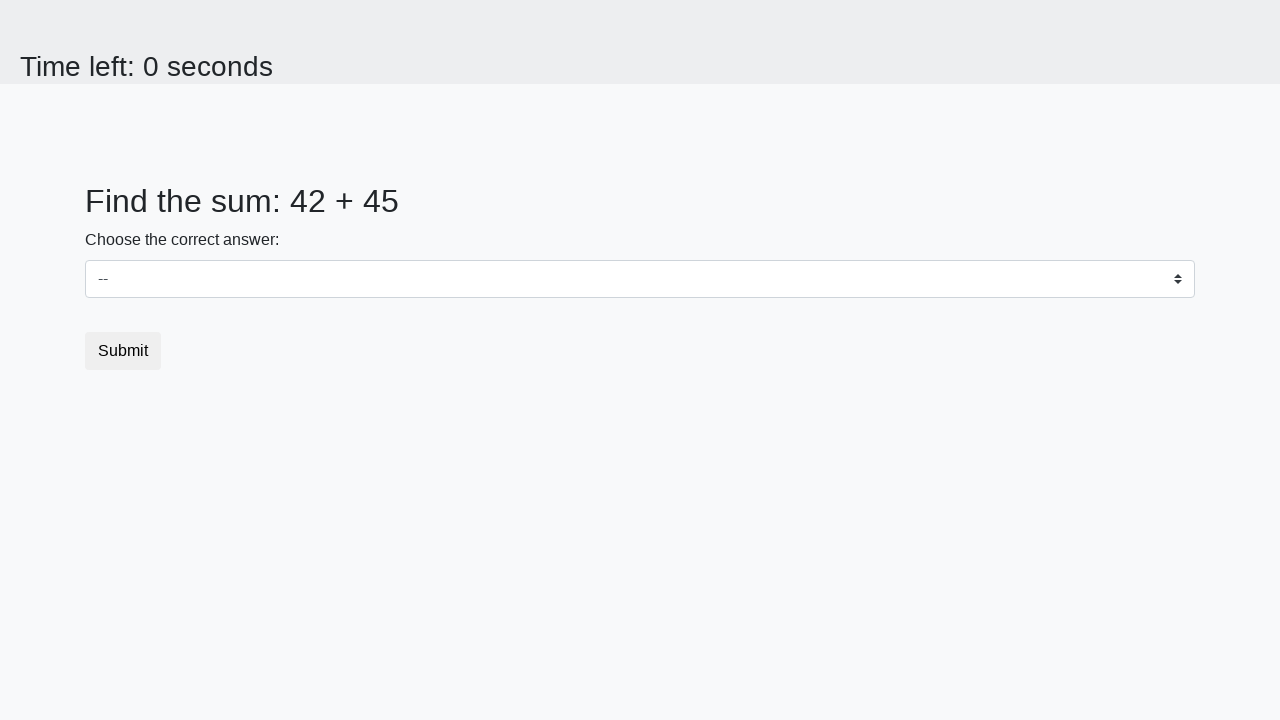

Calculated sum of 42 + 45 = 87
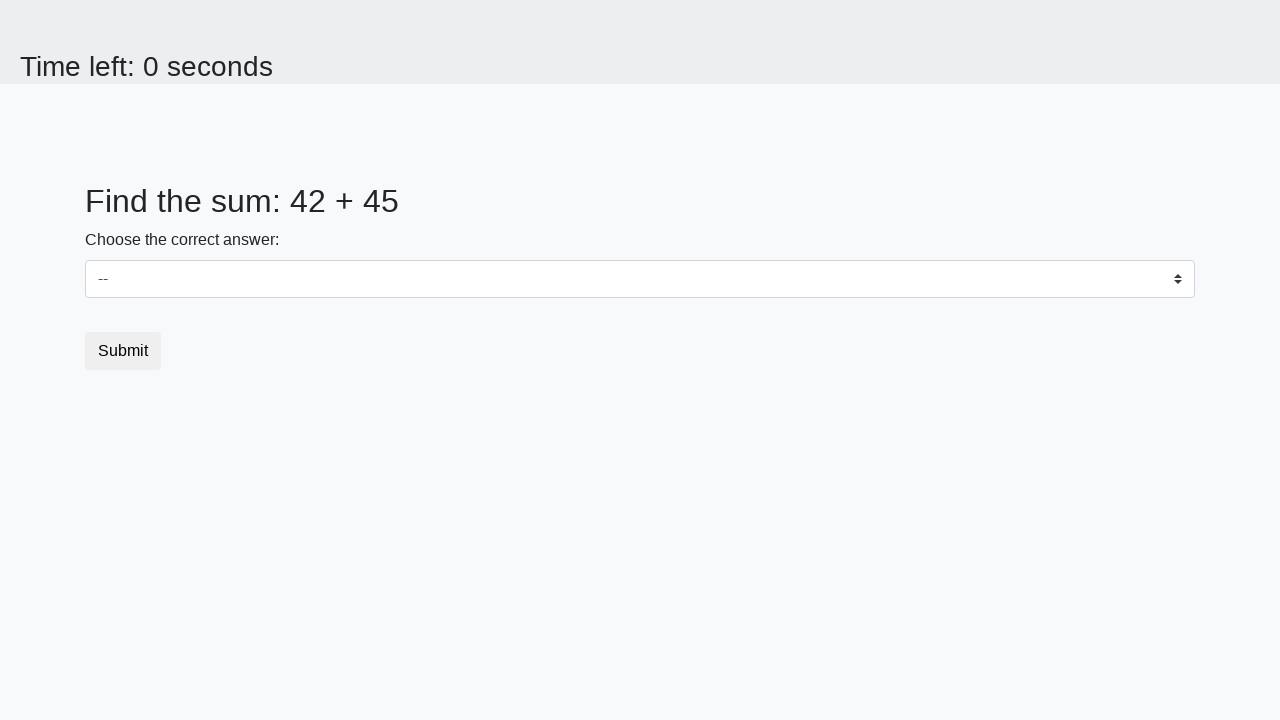

Selected the calculated sum '87' from the dropdown menu on select
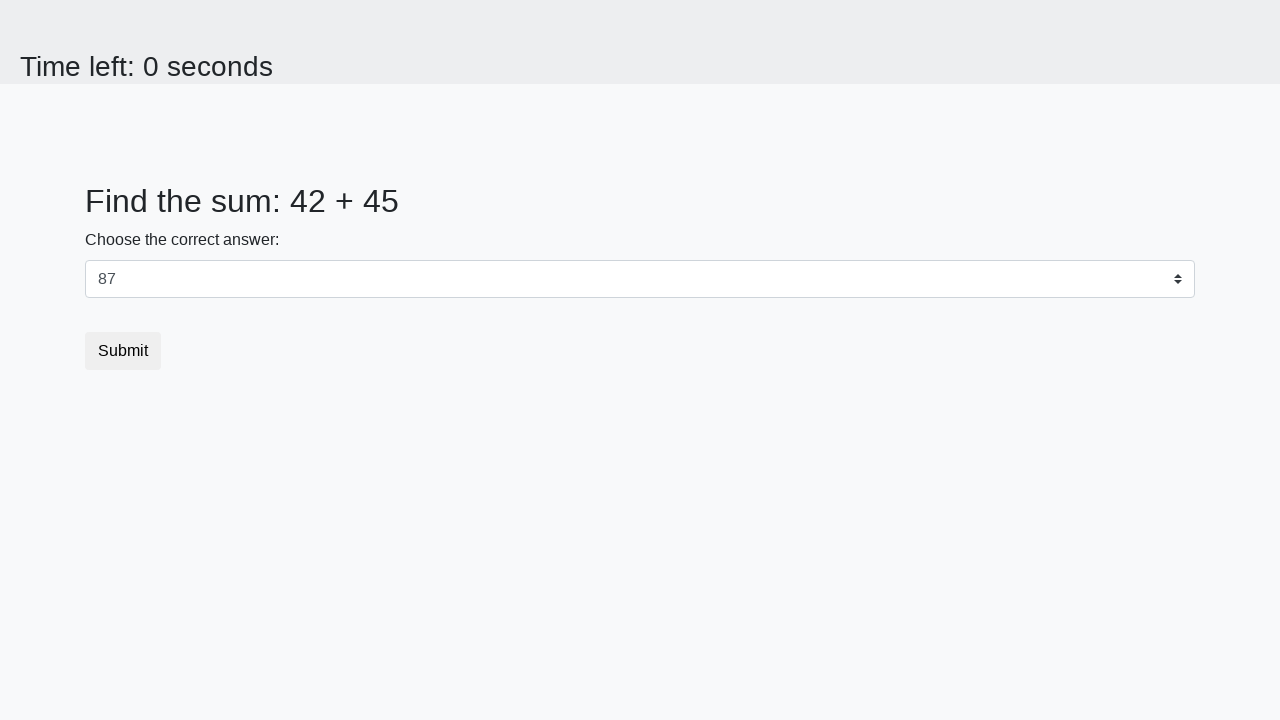

Clicked the submit button to submit the form at (123, 351) on button.btn
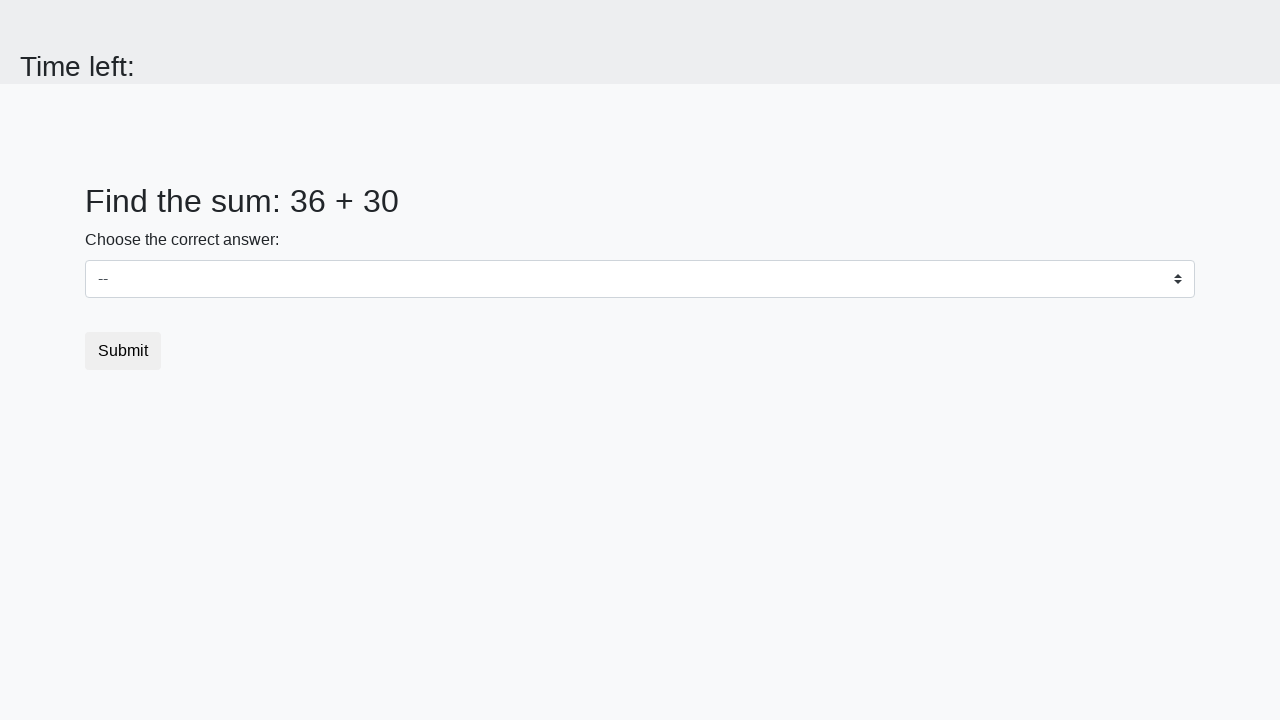

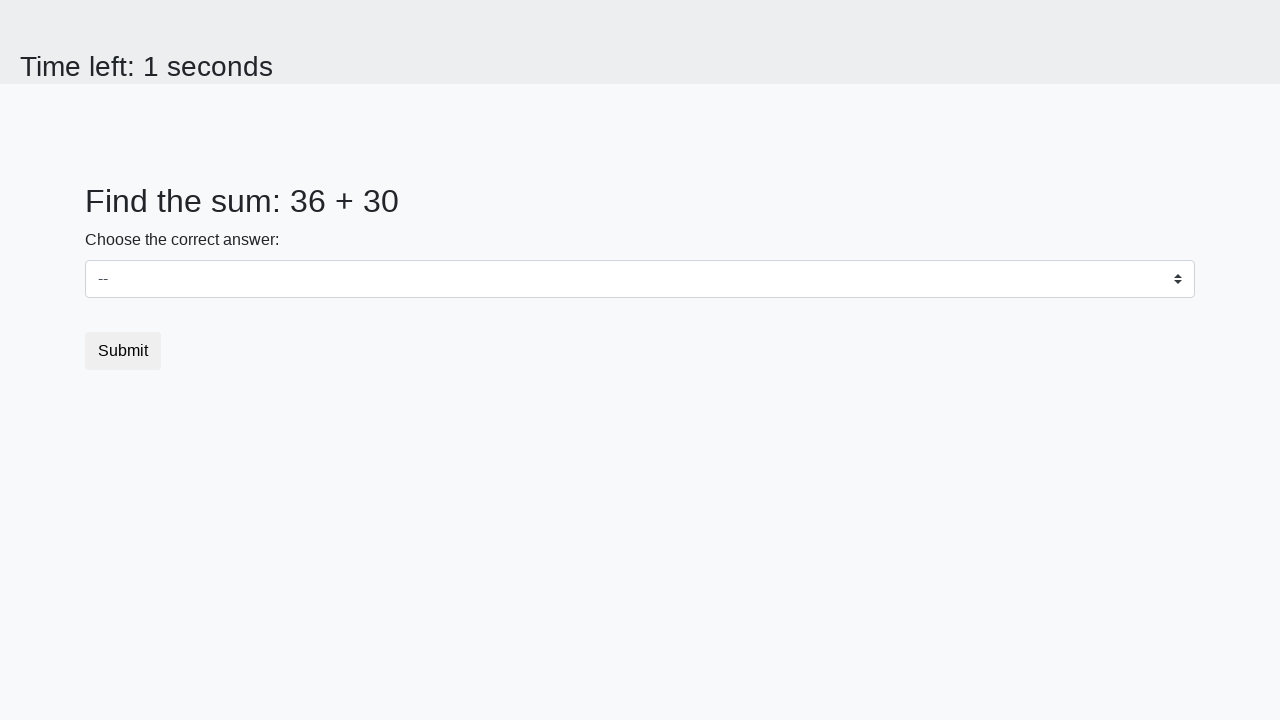